Opens the automation practice page and waits for it to load

Starting URL: https://rahulshettyacademy.com/AutomationPractice/

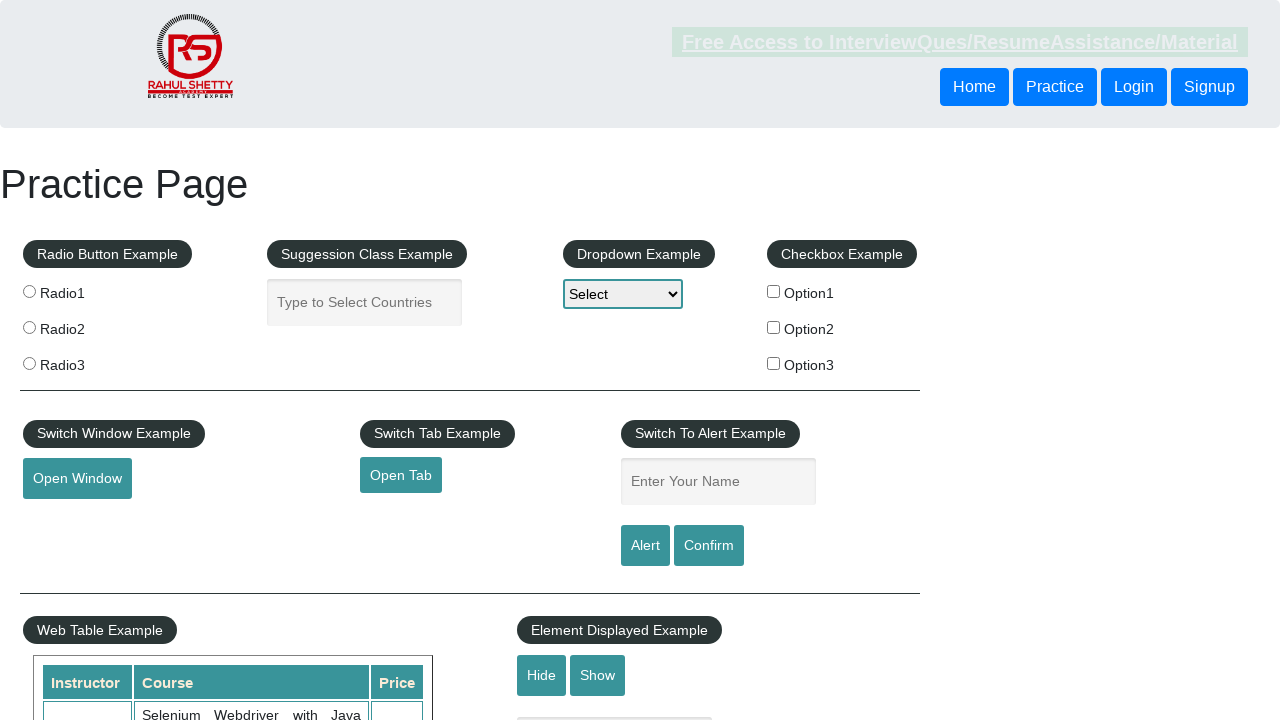

Waited for network idle state - automation practice page fully loaded
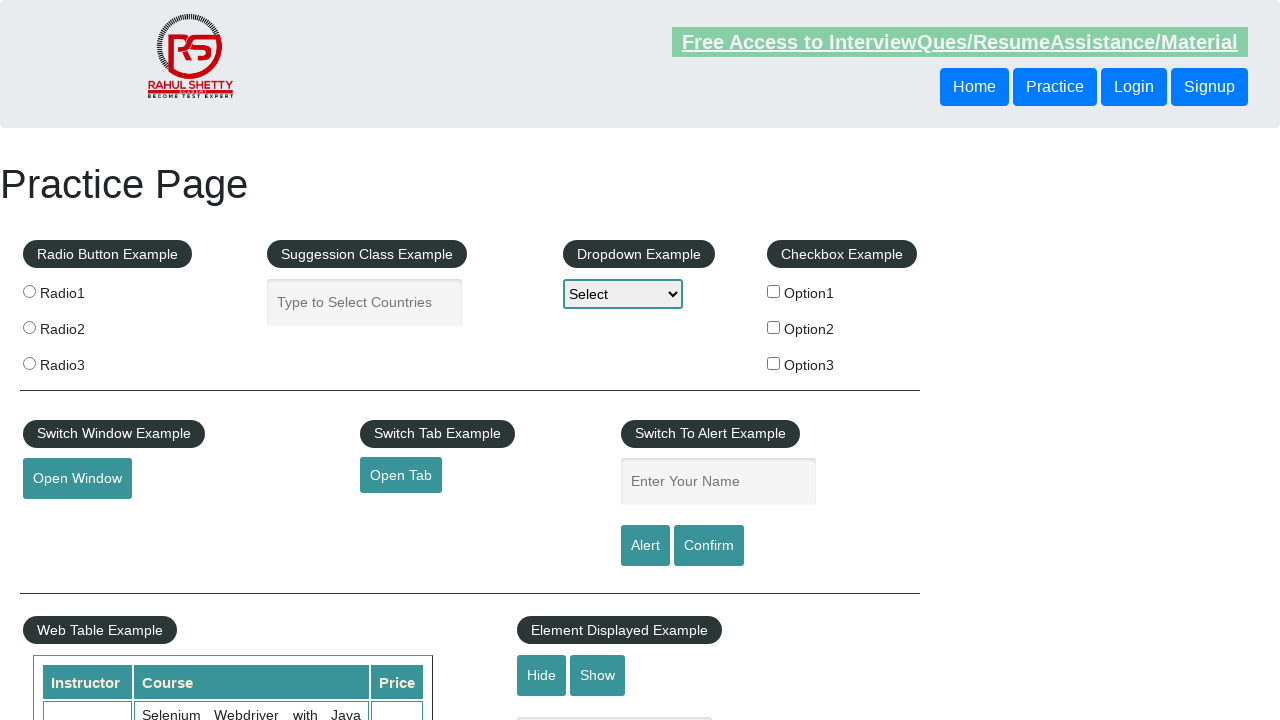

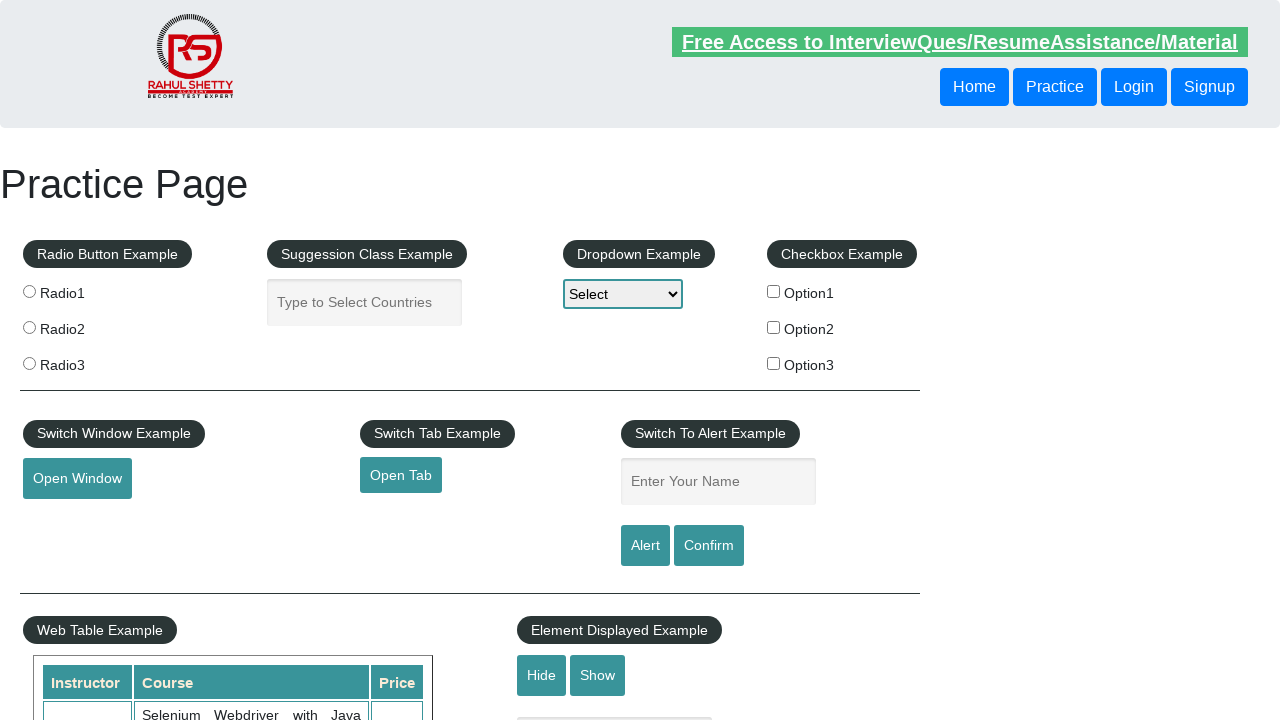